Tests the JPL Space featured image page by clicking the button to view the full-size image and verifying the image loads.

Starting URL: https://data-class-jpl-space.s3.amazonaws.com/JPL_Space/index.html

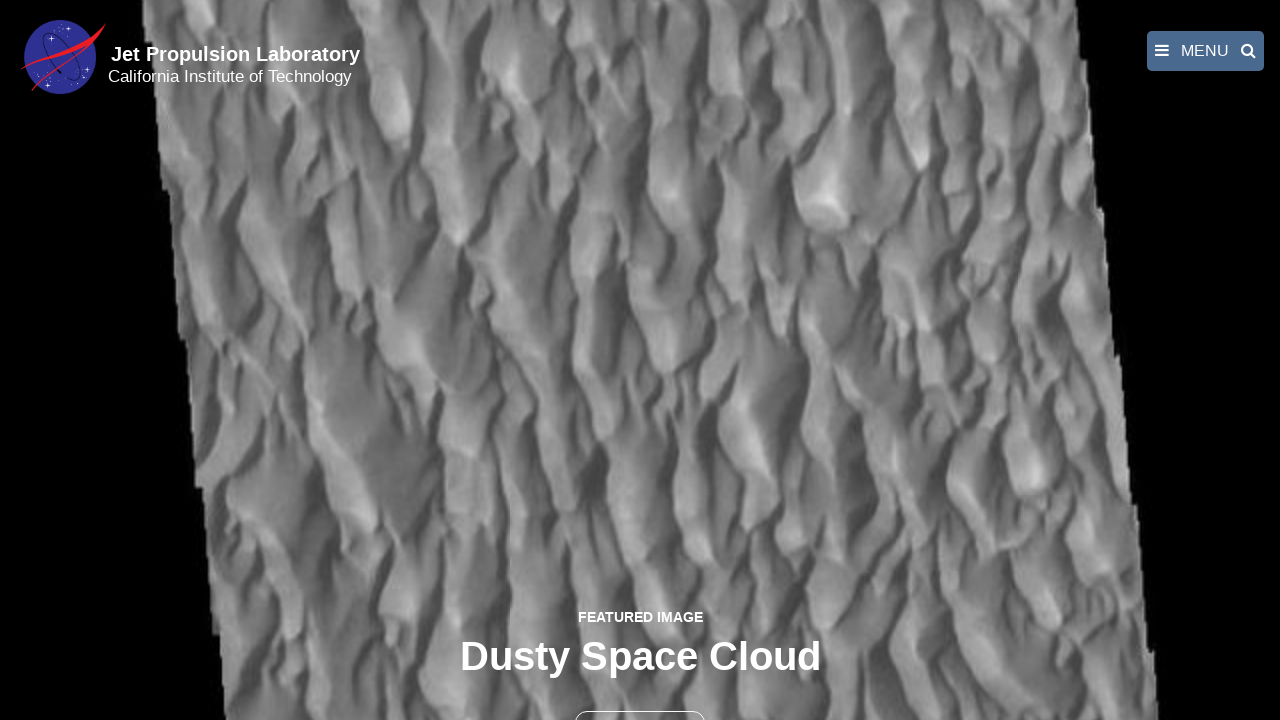

Navigated to JPL Space featured image page
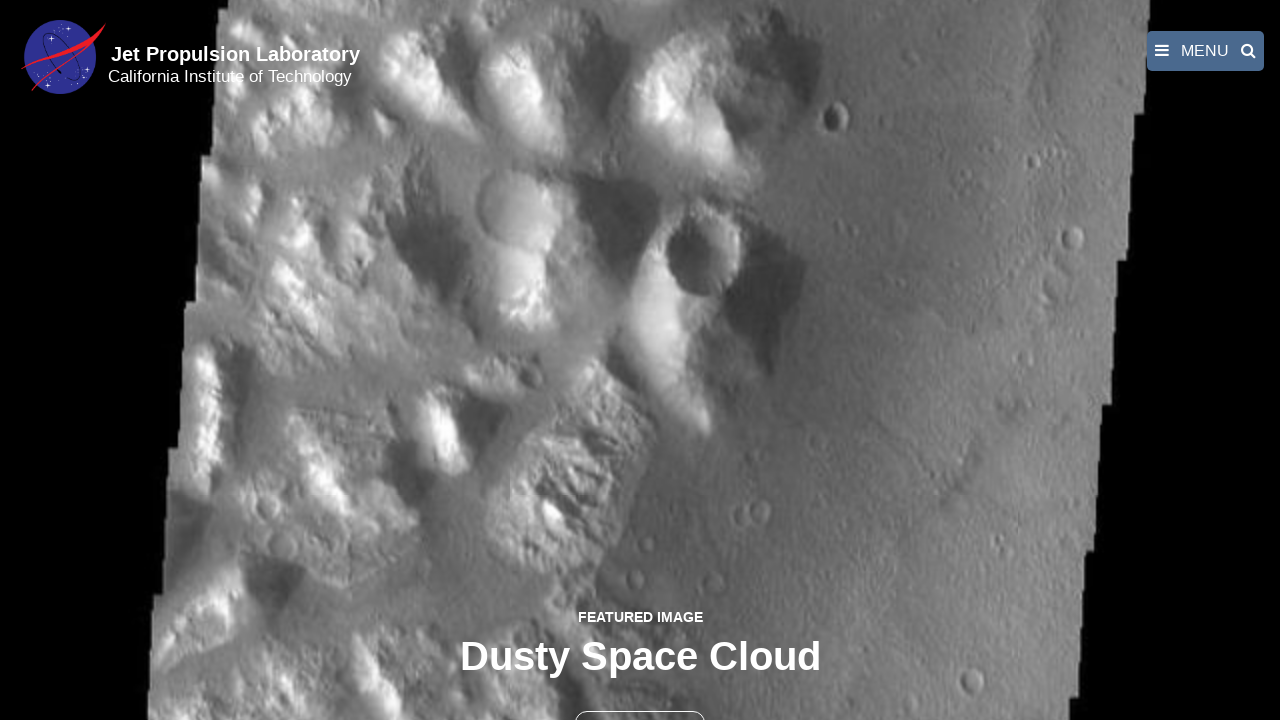

Clicked button to view full-size featured image at (640, 699) on button.btn.btn-outline-light
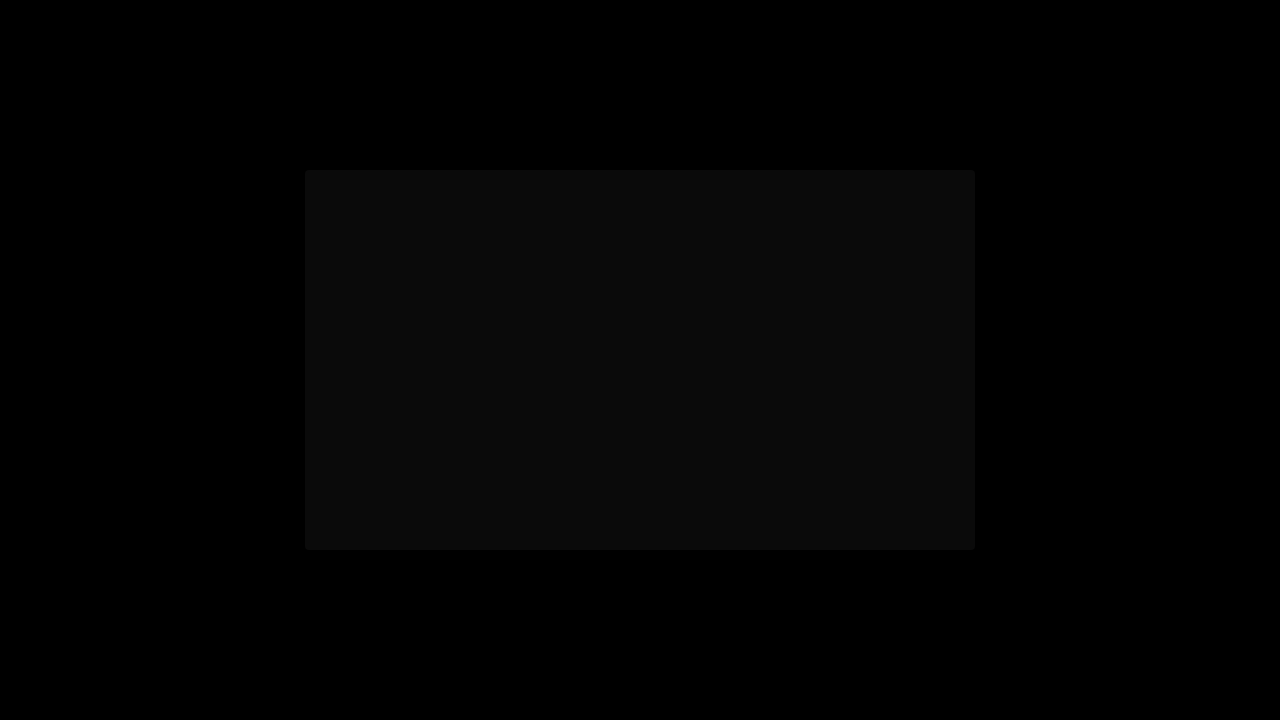

Full-size image loaded in fancybox viewer
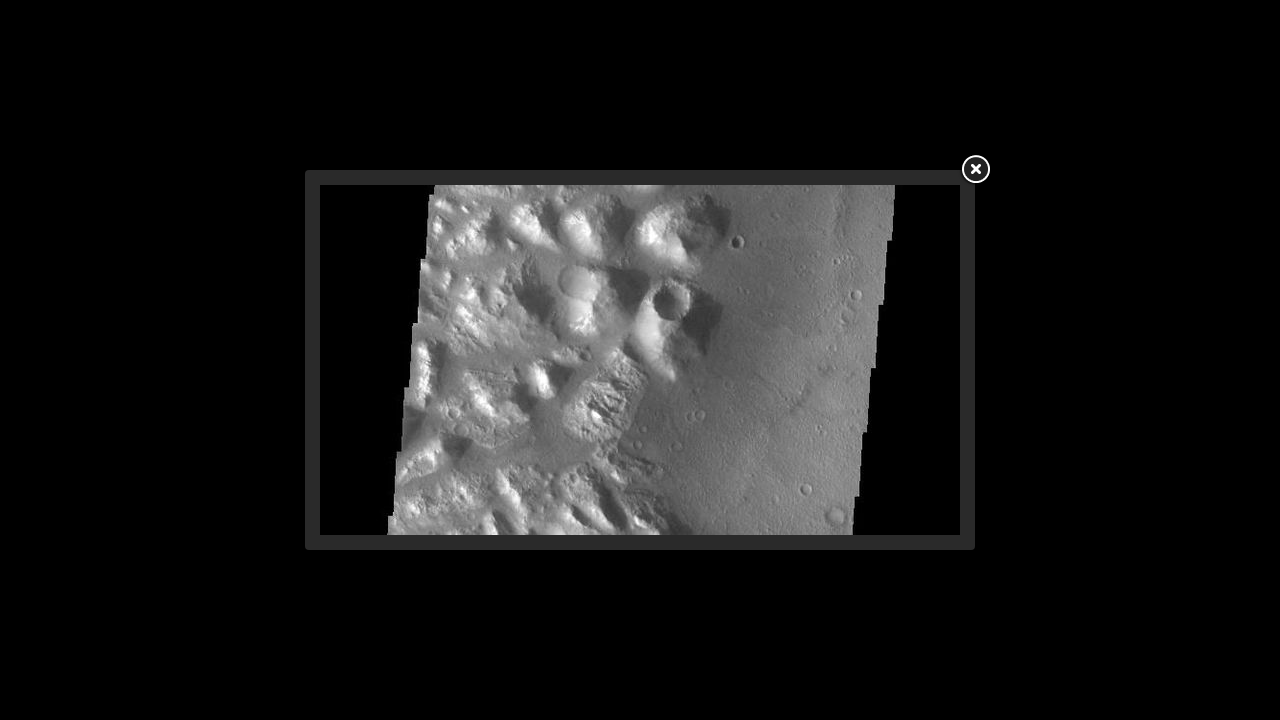

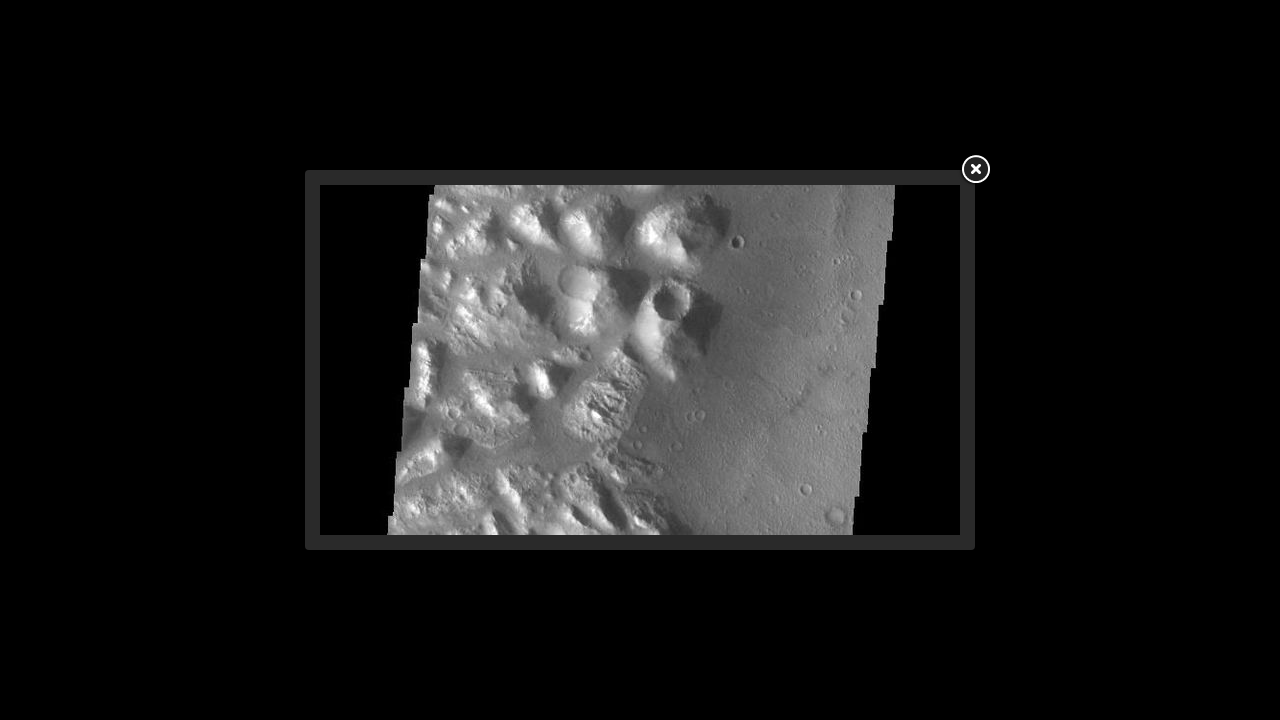